Tests dynamic controls functionality by clicking a checkbox, removing it, adding it back, and verifying the "It's back!" message appears

Starting URL: https://the-internet.herokuapp.com/

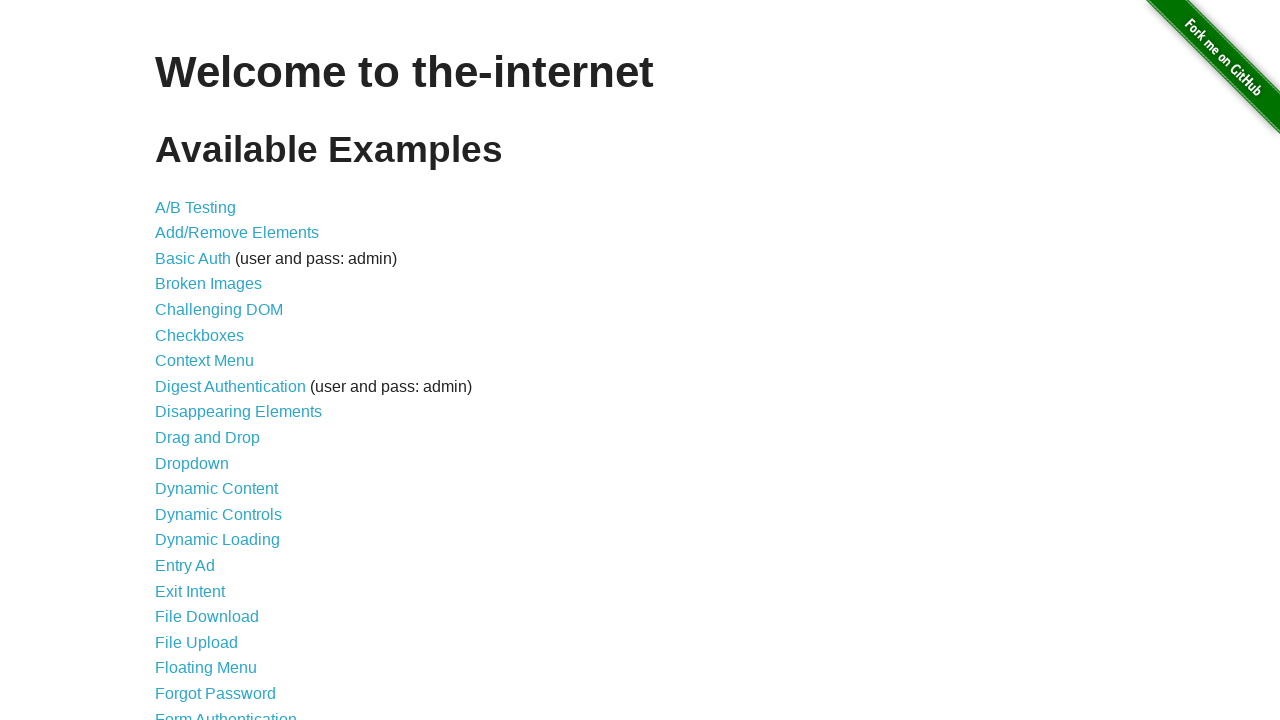

Clicked on Dynamic Controls link at (218, 514) on text='Dynamic Controls'
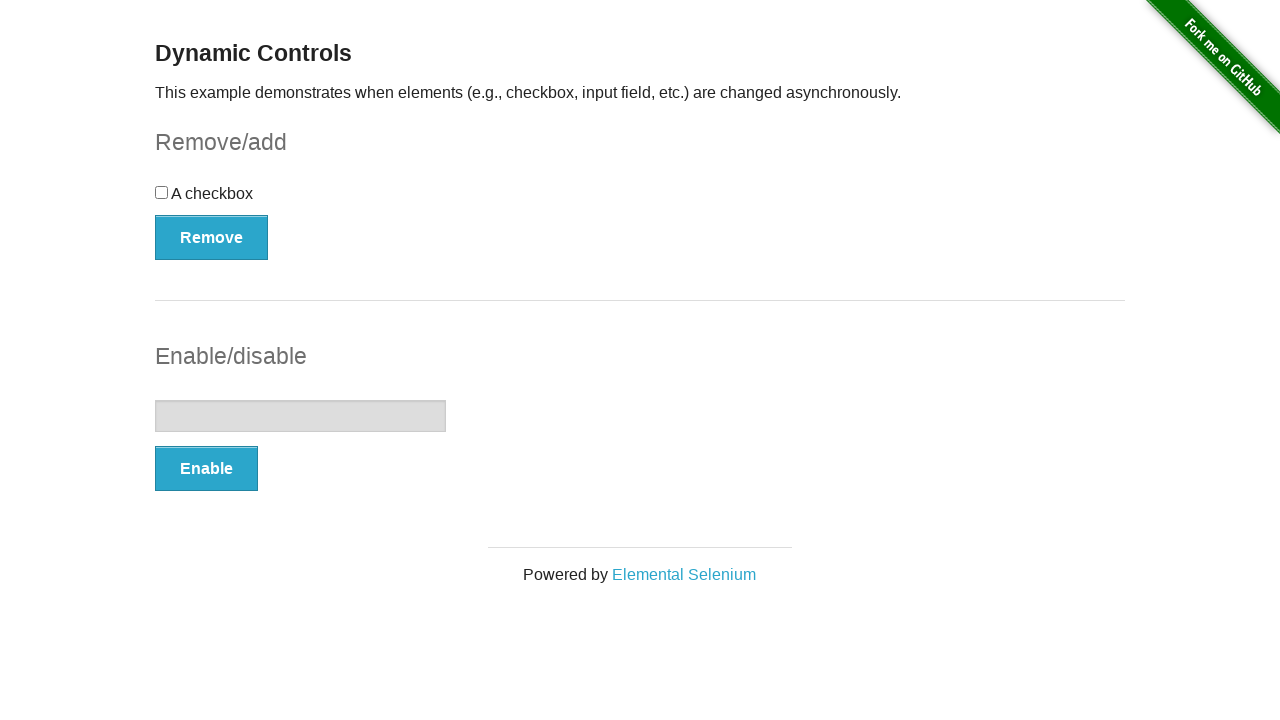

Located checkbox element
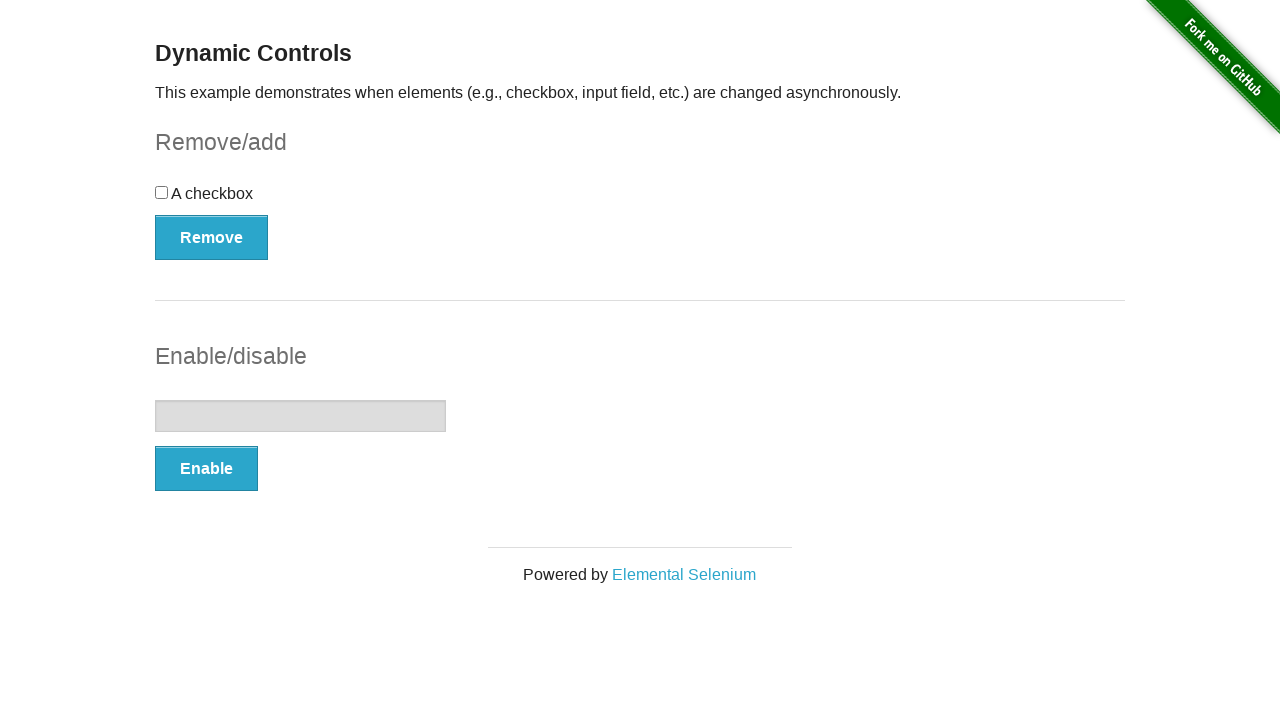

Checkbox was enabled and checked at (162, 192) on input[type='checkbox']
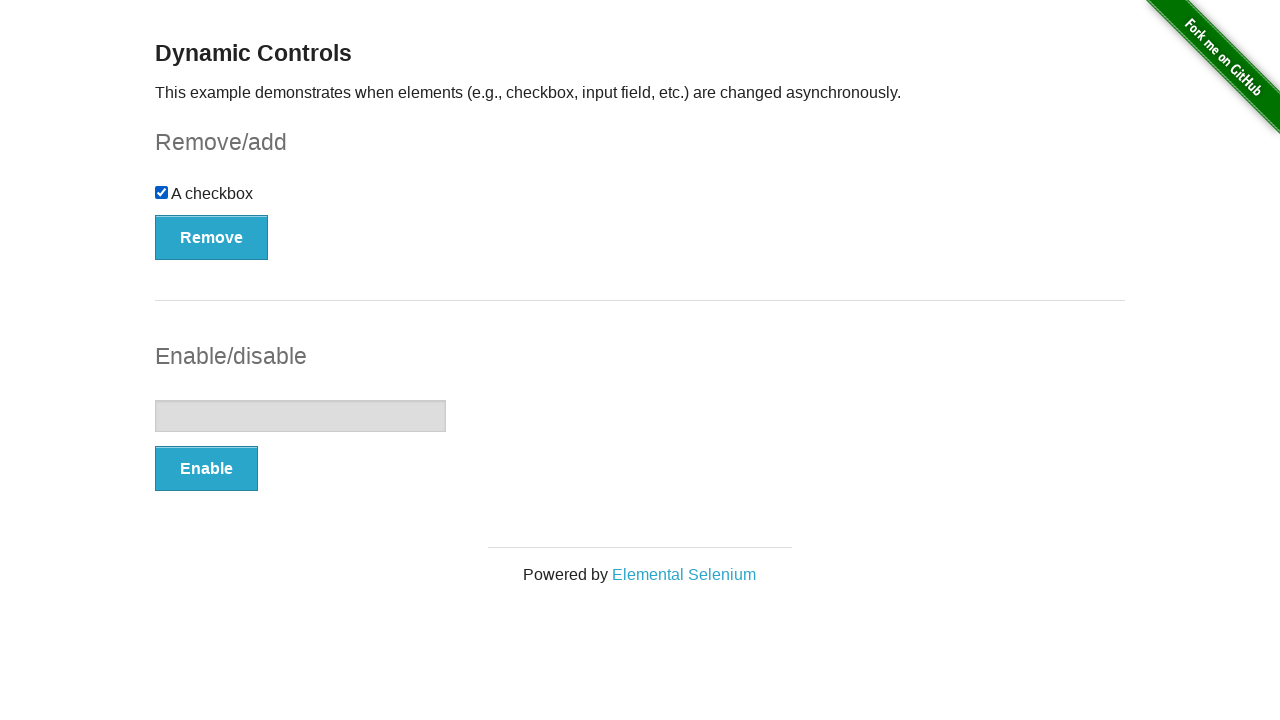

Clicked Remove button at (212, 237) on button:has-text('Remove')
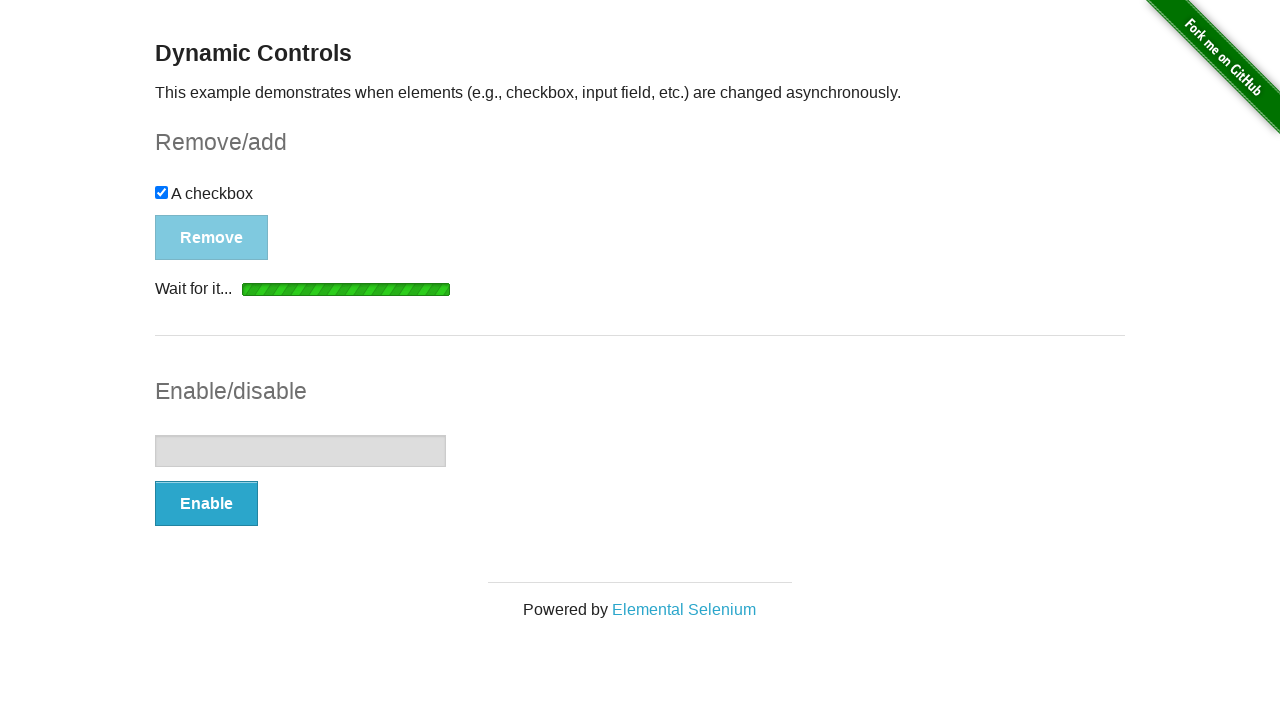

Add button became visible
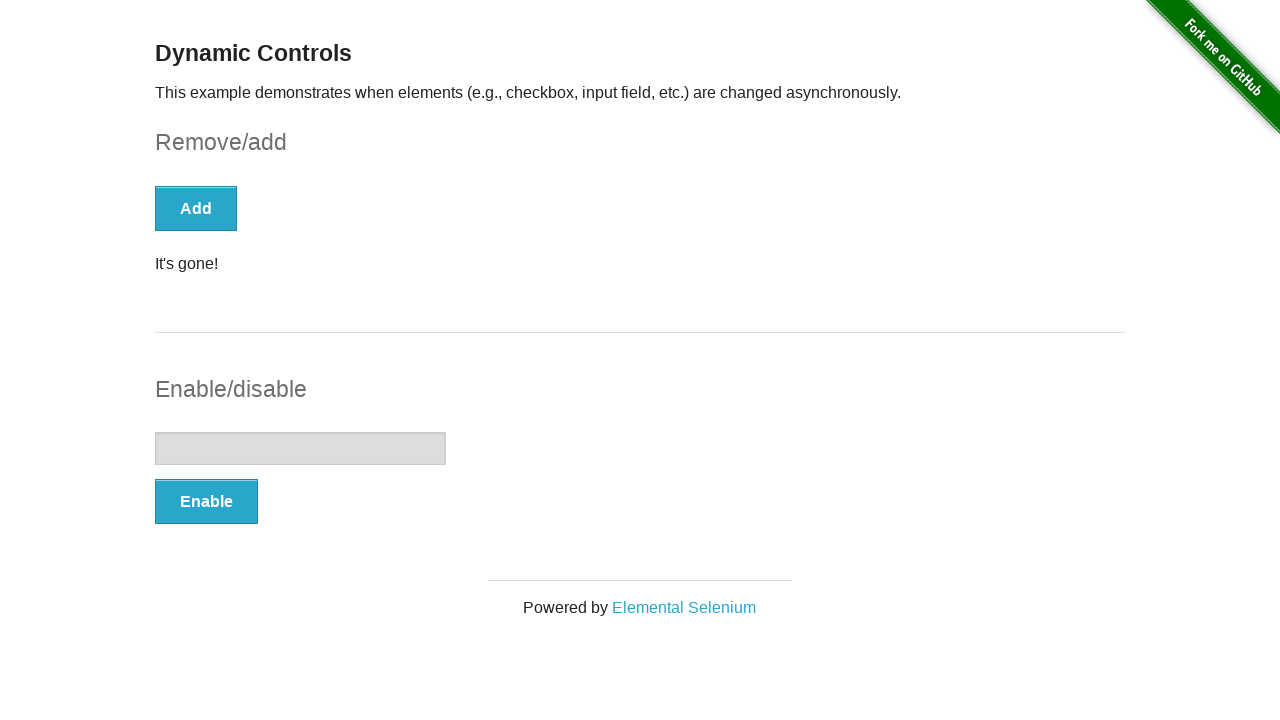

Clicked Add button at (196, 208) on button:has-text('Add')
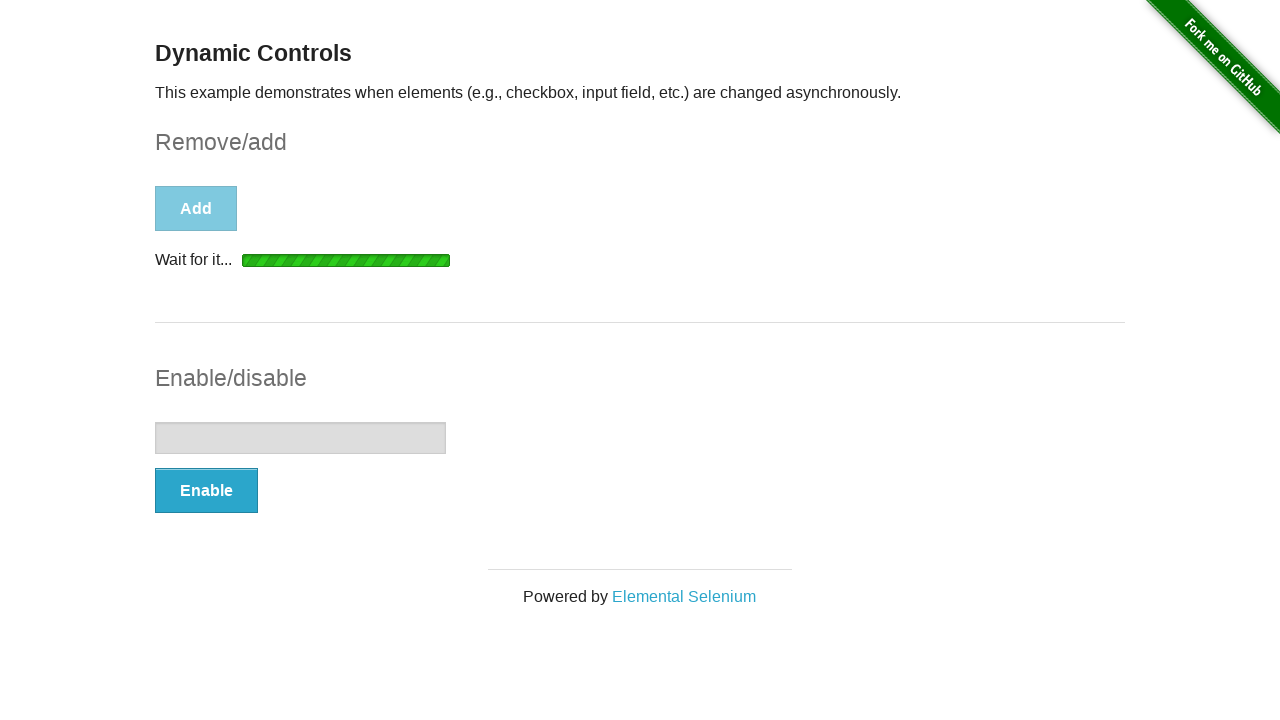

Message element became visible
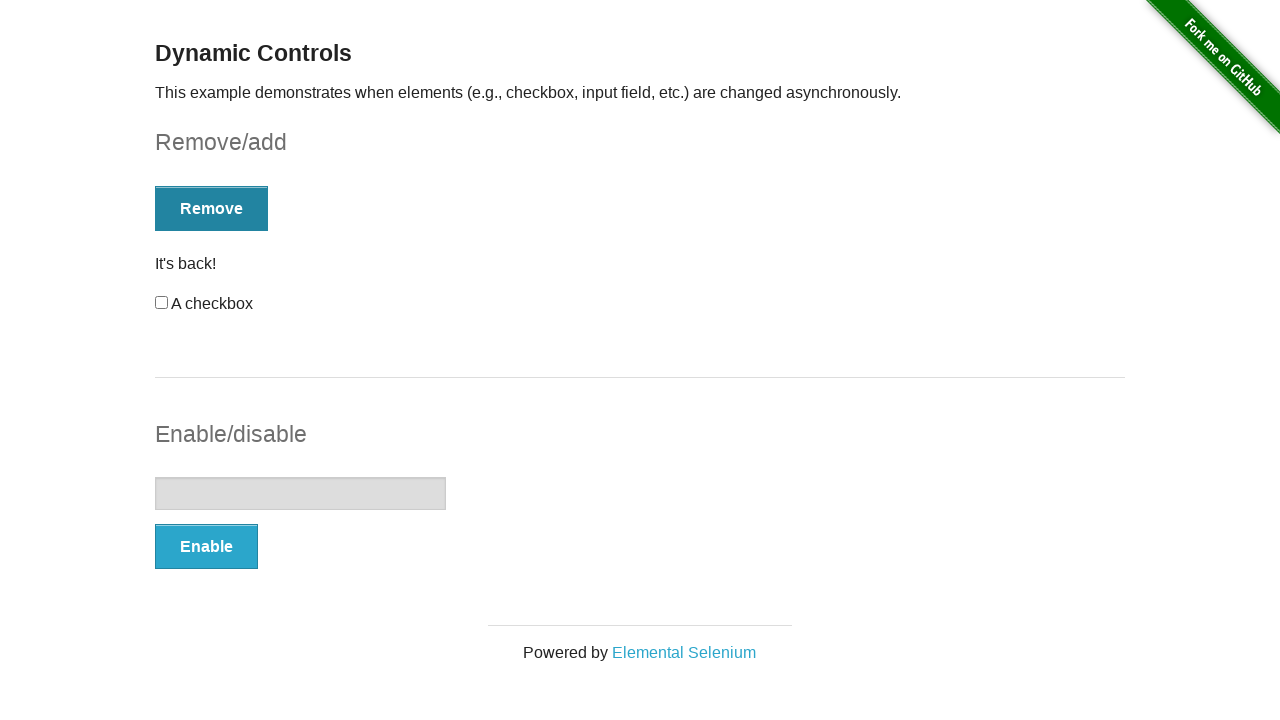

The text 'It's back!' is displayed
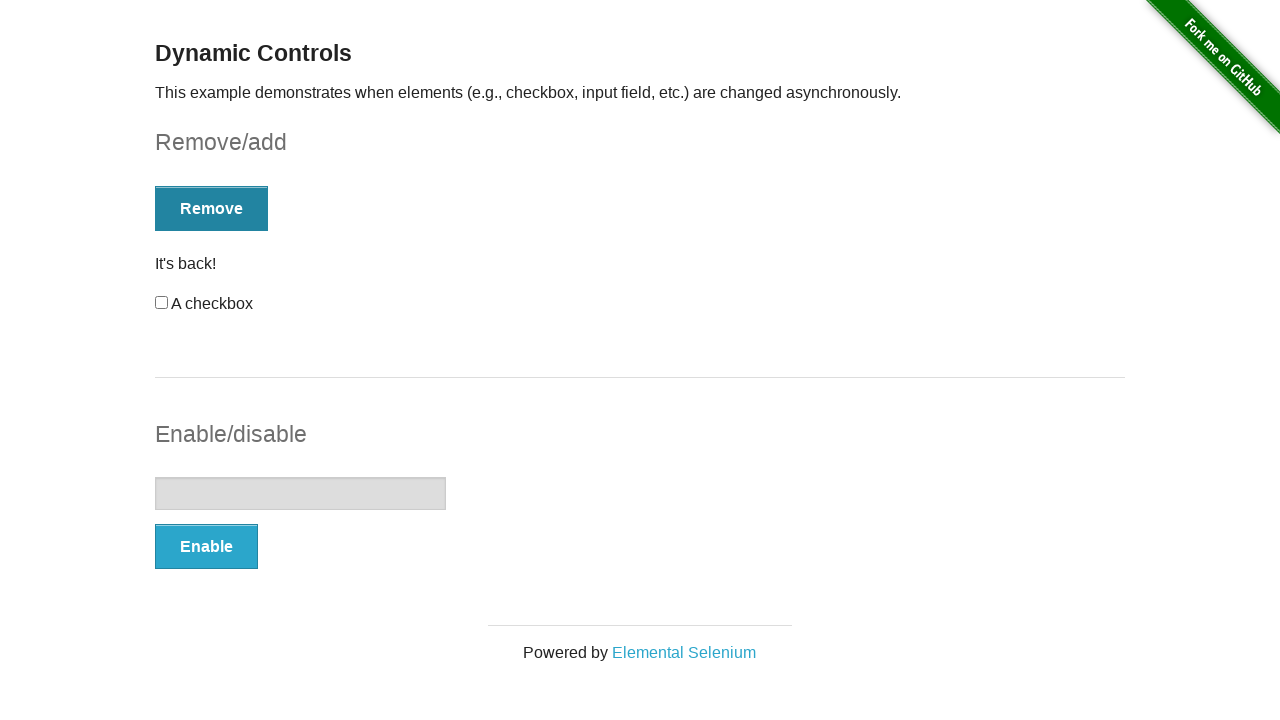

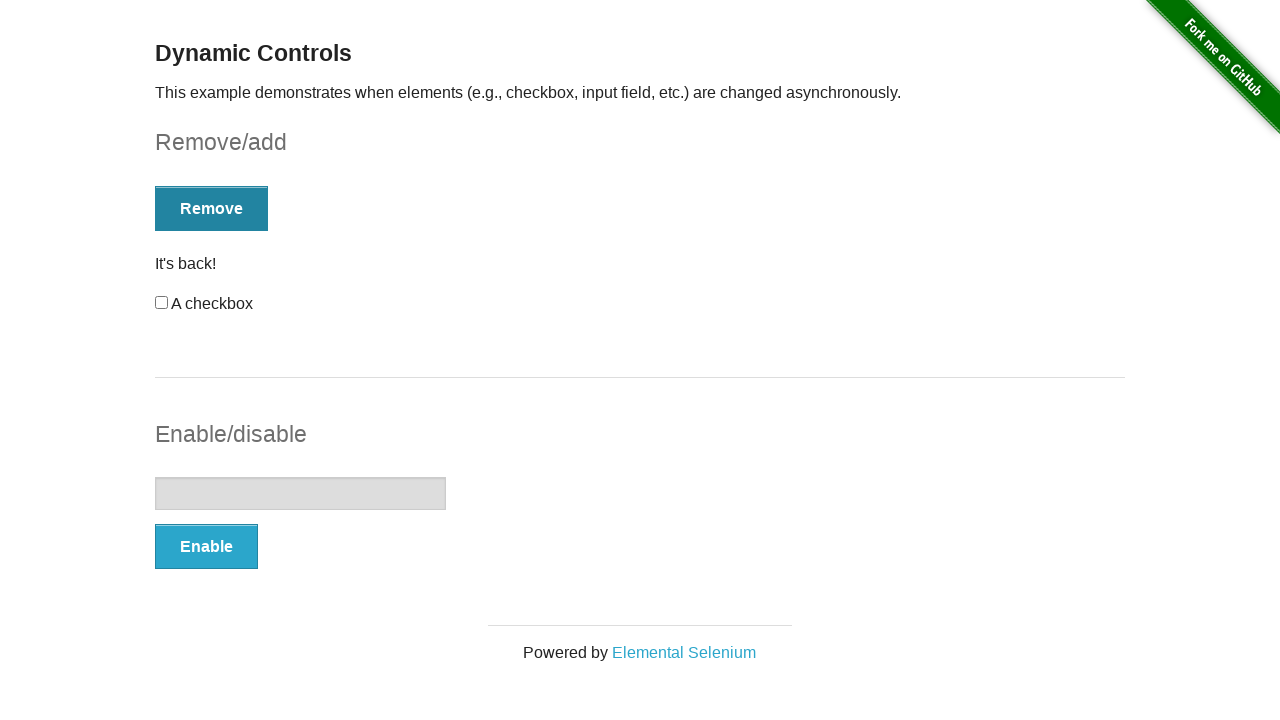